Tests subtracting two negative numbers (-6 - -2 = -4)

Starting URL: https://testsheepnz.github.io/BasicCalculator

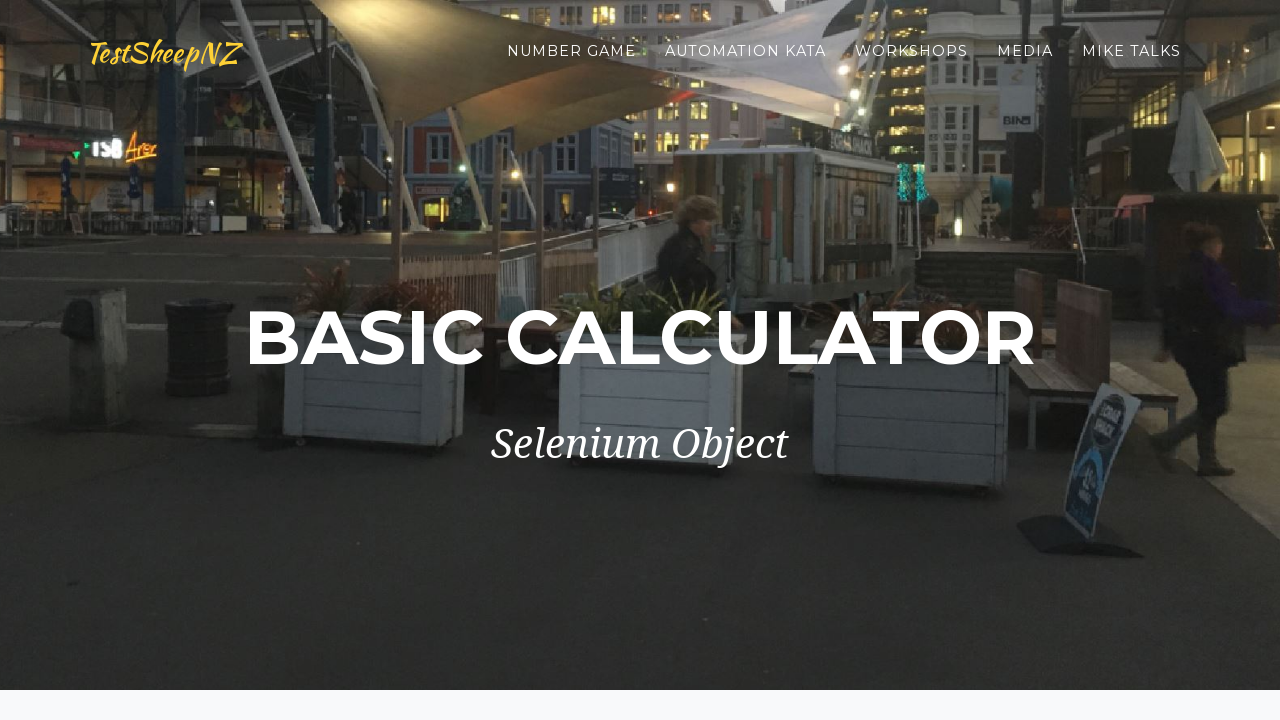

Selected 'Prototype' build version on #selectBuild
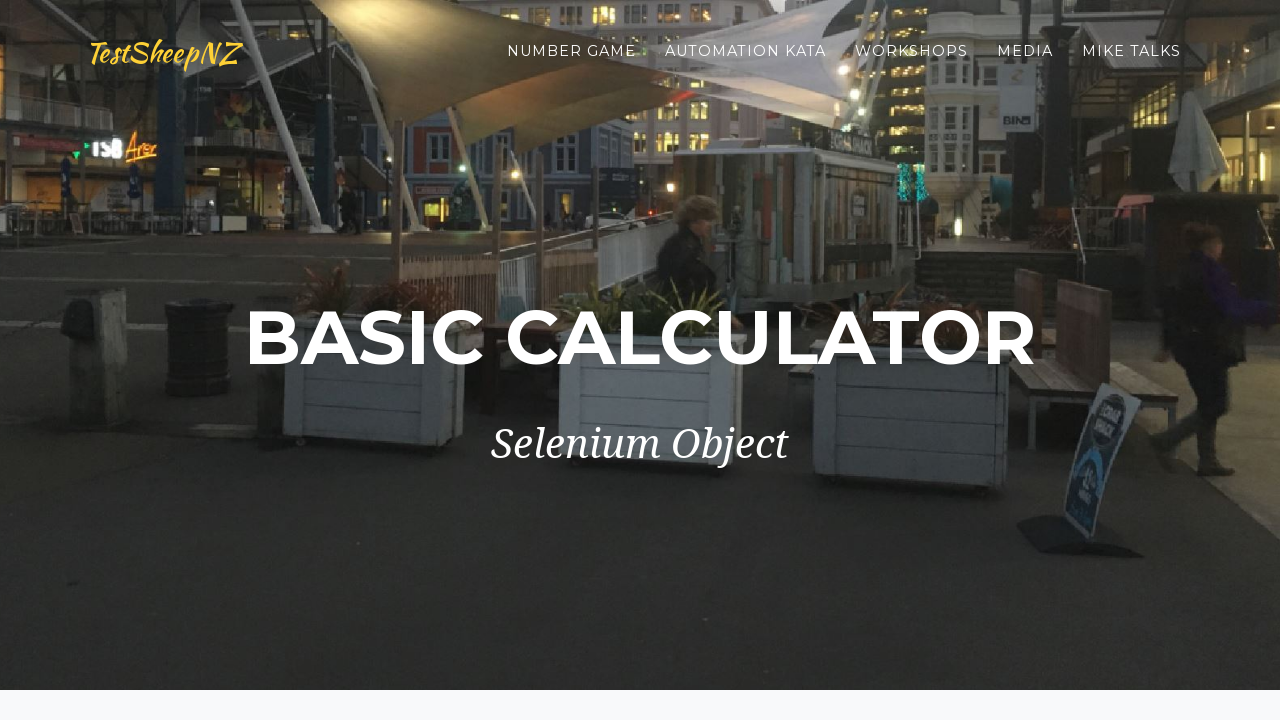

Entered -6 in the first number field on #number1Field
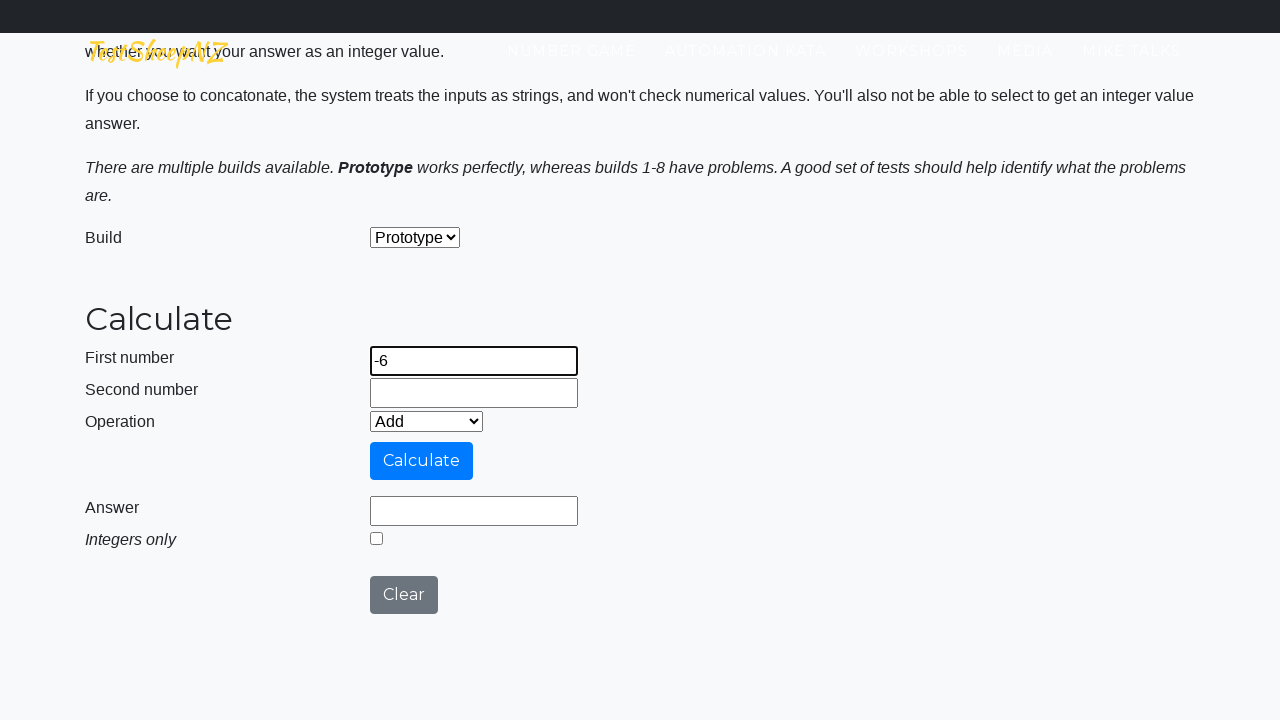

Entered -2 in the second number field on #number2Field
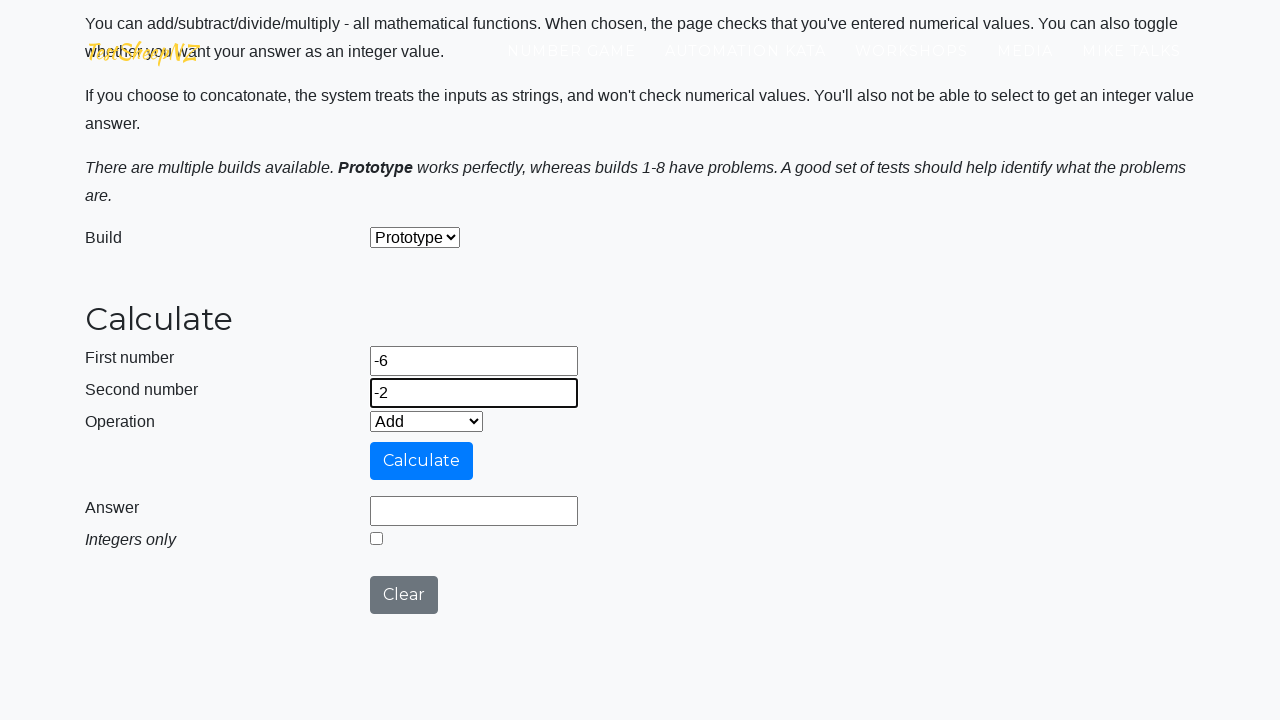

Selected 'Subtract' operation on #selectOperationDropdown
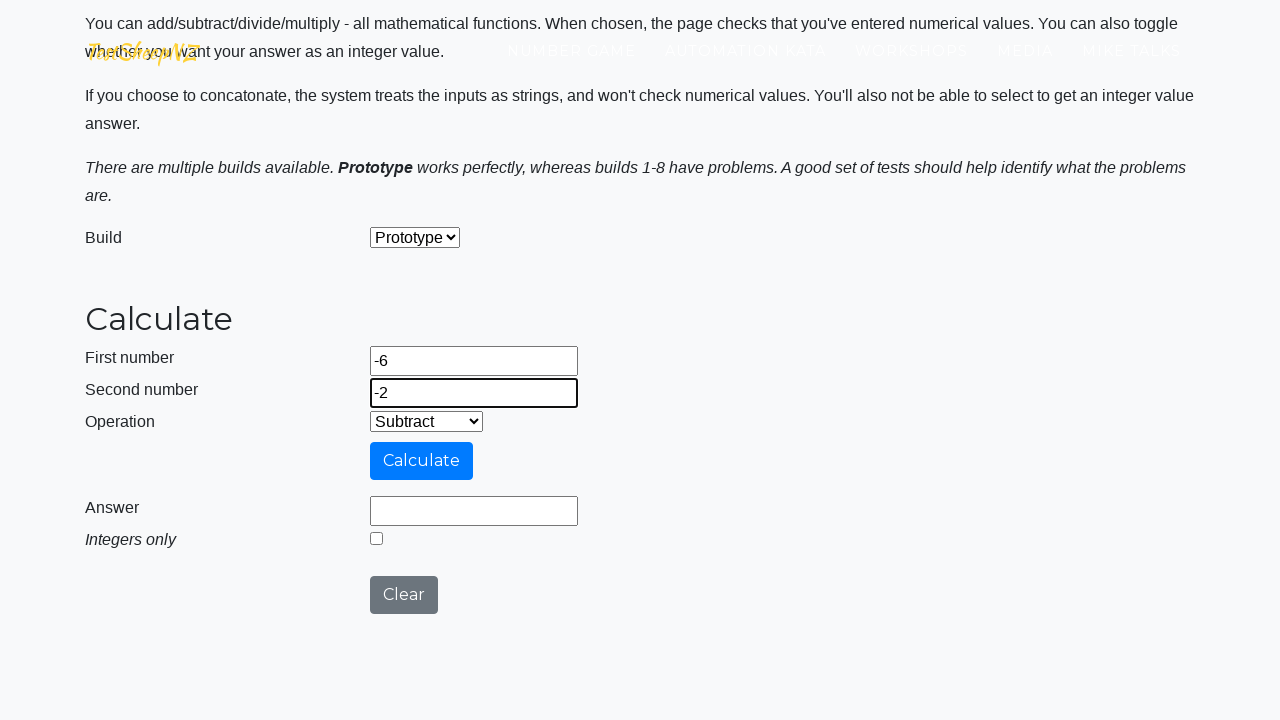

Clicked the calculate button at (422, 461) on #calculateButton
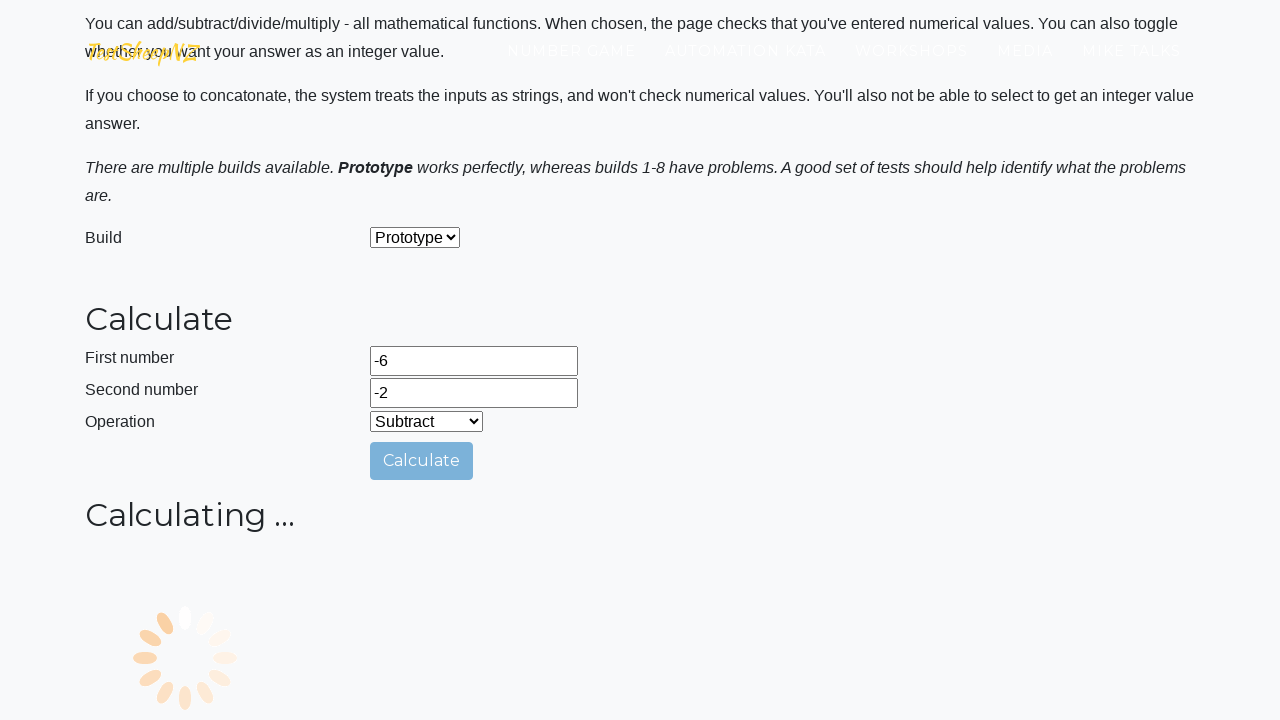

Answer field loaded, displaying result of -6 - (-2) = -4
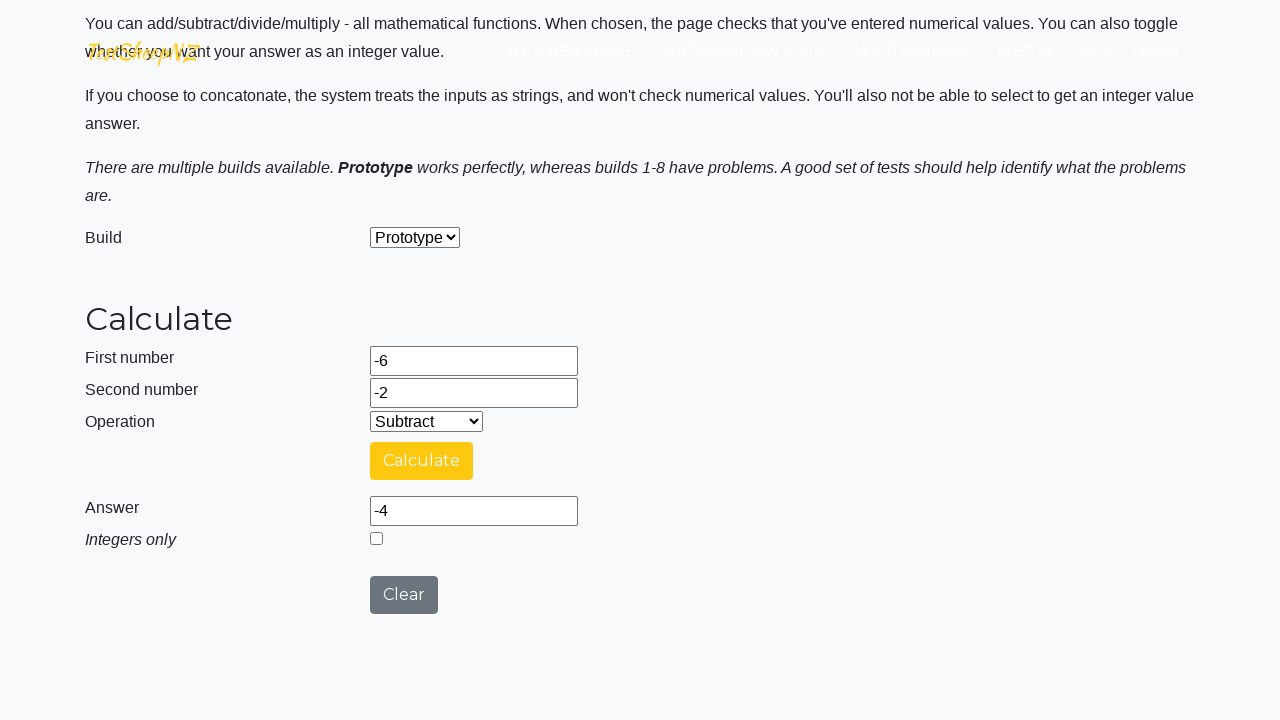

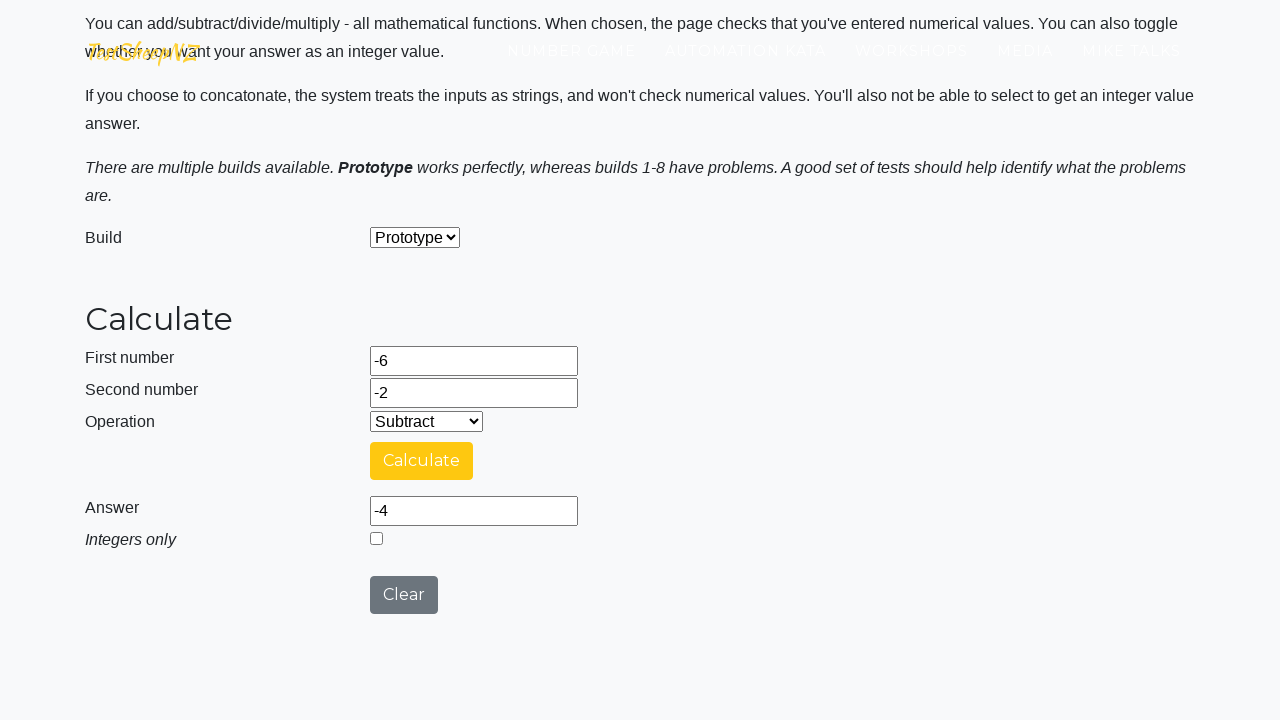